Tests the Panchaka Rahita Muhurat lookup functionality by entering a city and date, then waiting for the results to display on a Hindu calendar/panchang website.

Starting URL: https://www.drikpanchang.com/muhurat/panchaka-rahita-muhurat.html

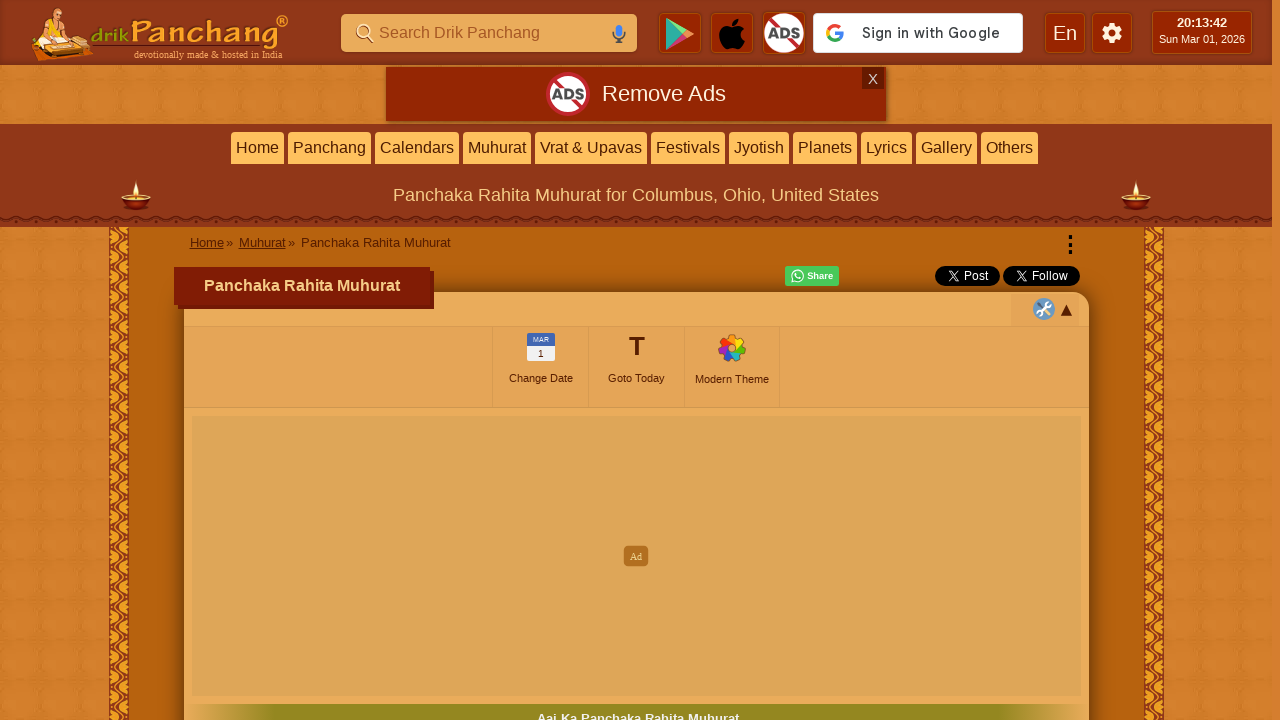

Cleared existing city and date input fields using JavaScript
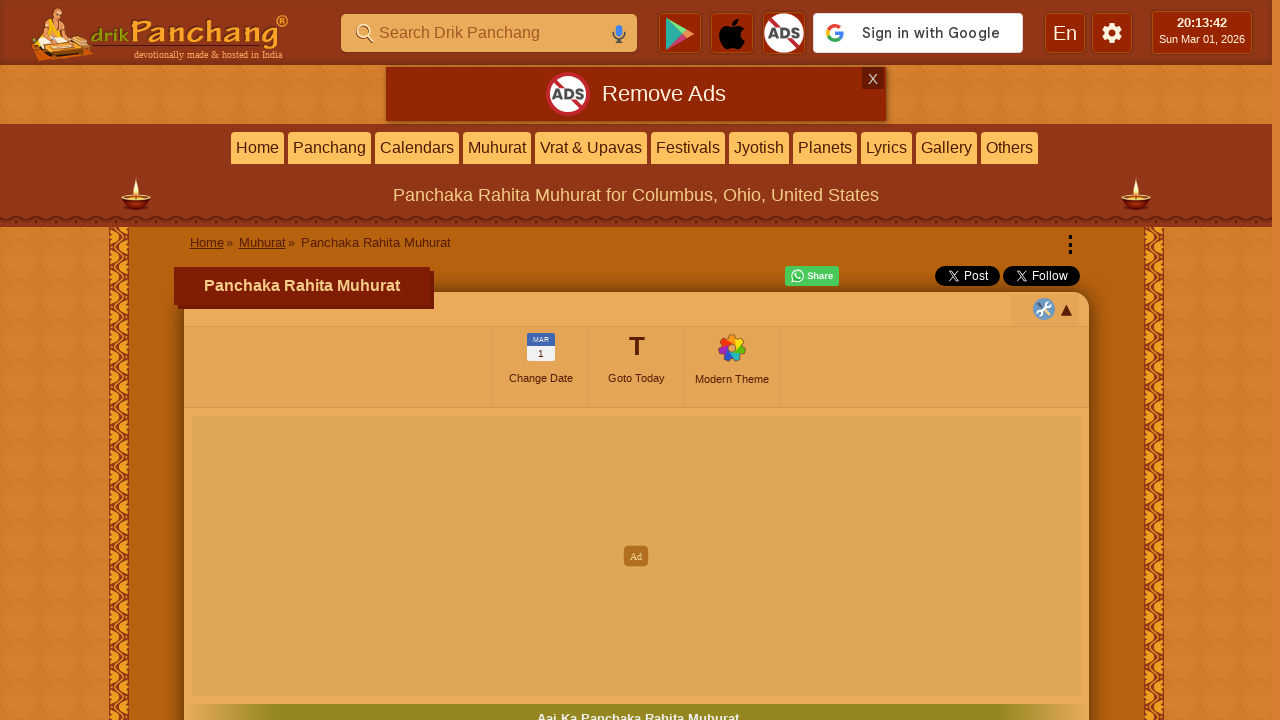

Entered 'Mumbai, Maharashtra, India' in city search field on #dp-direct-city-search
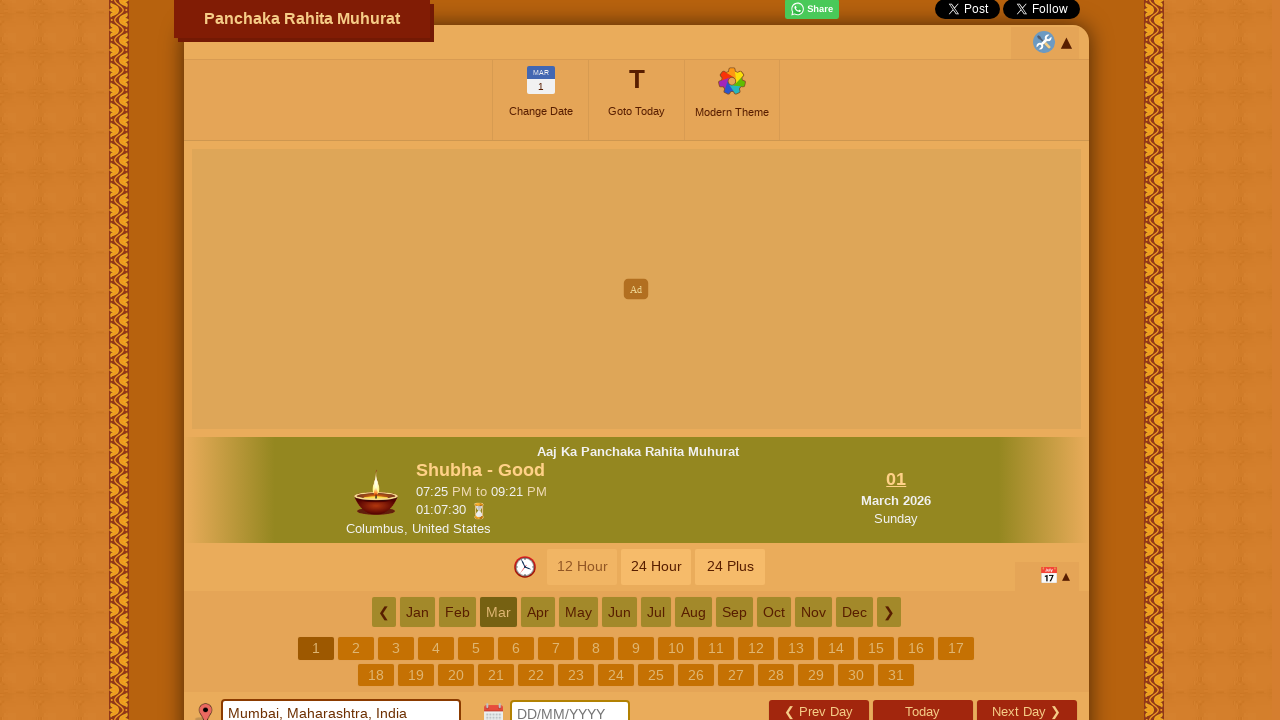

Entered date '15/03/2024' in date picker field on #dp-date-picker
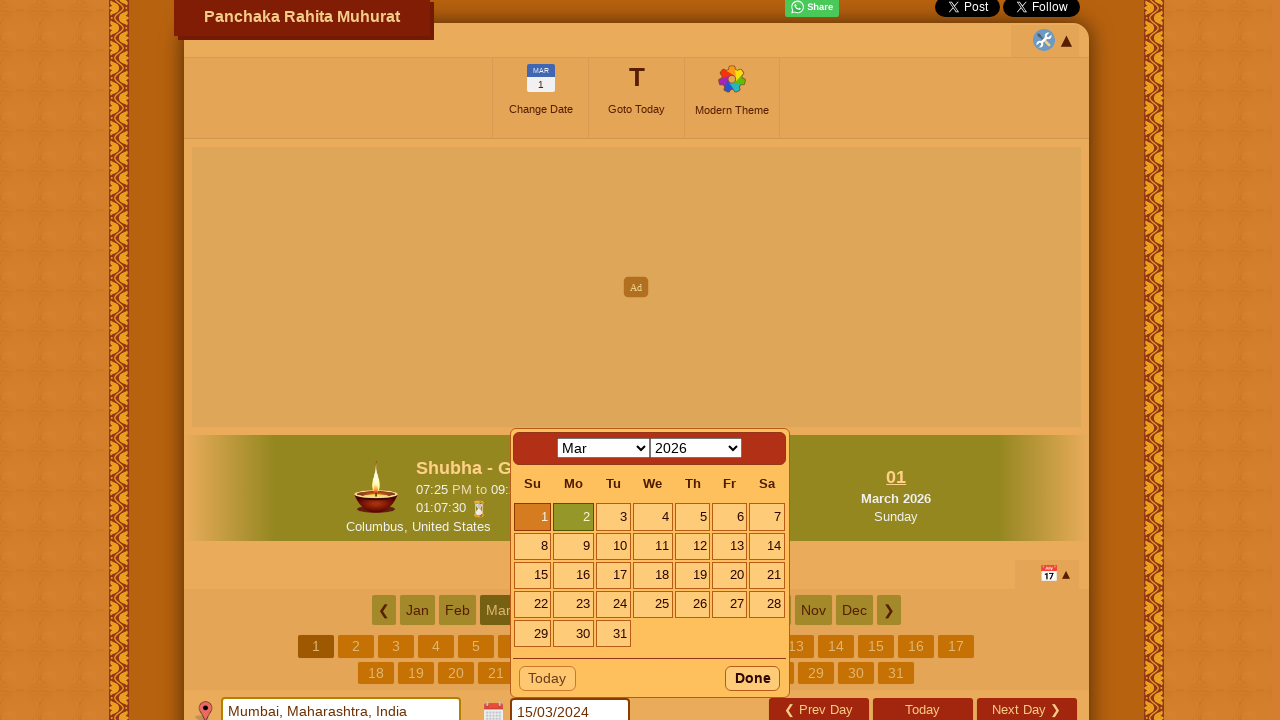

Date picker 'Done' button became visible
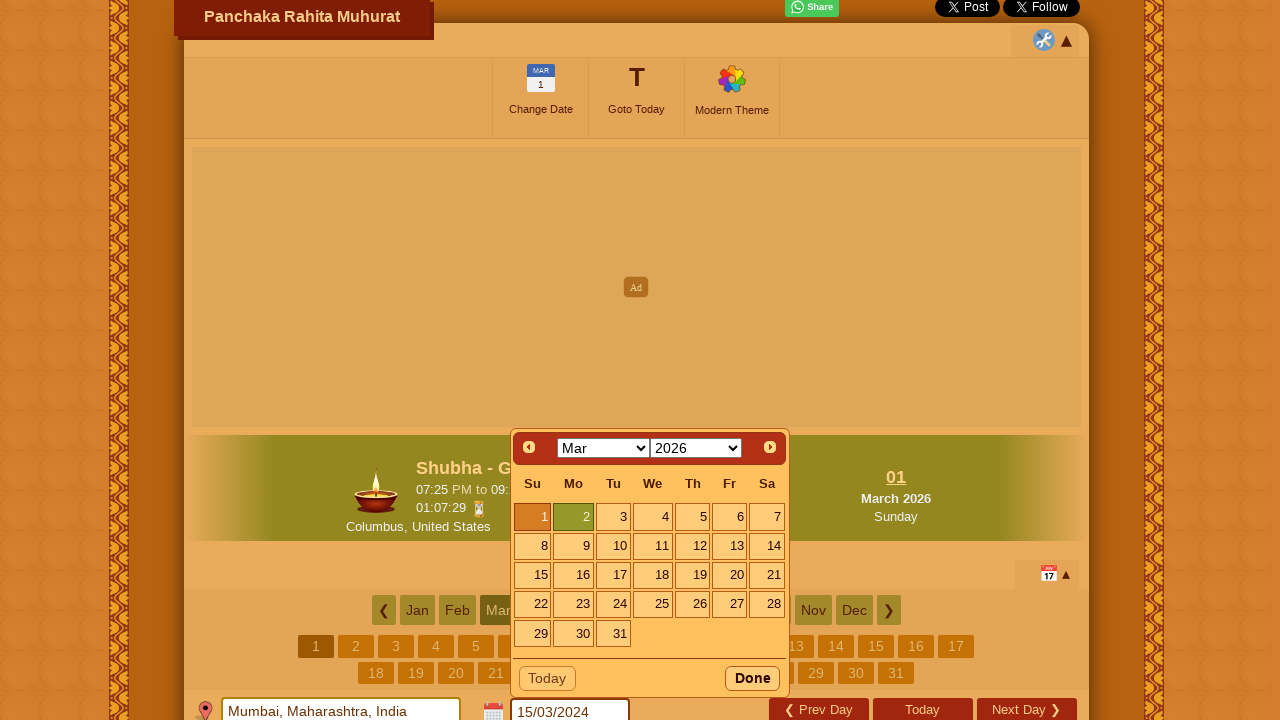

Clicked date picker 'Done' button to confirm date selection at (753, 679) on button.ui-datepicker-close.ui-state-default.ui-priority-primary.ui-corner-all
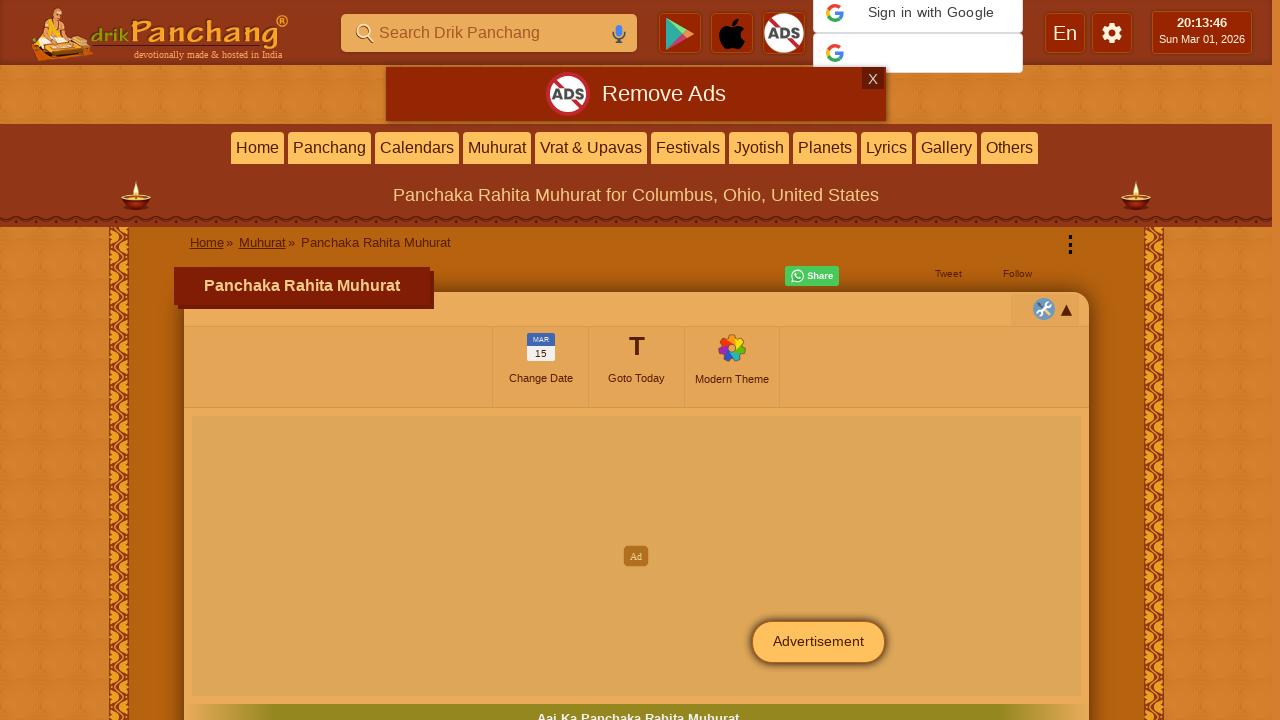

Panchaka Rahita Muhurat results loaded and displayed on the calendar
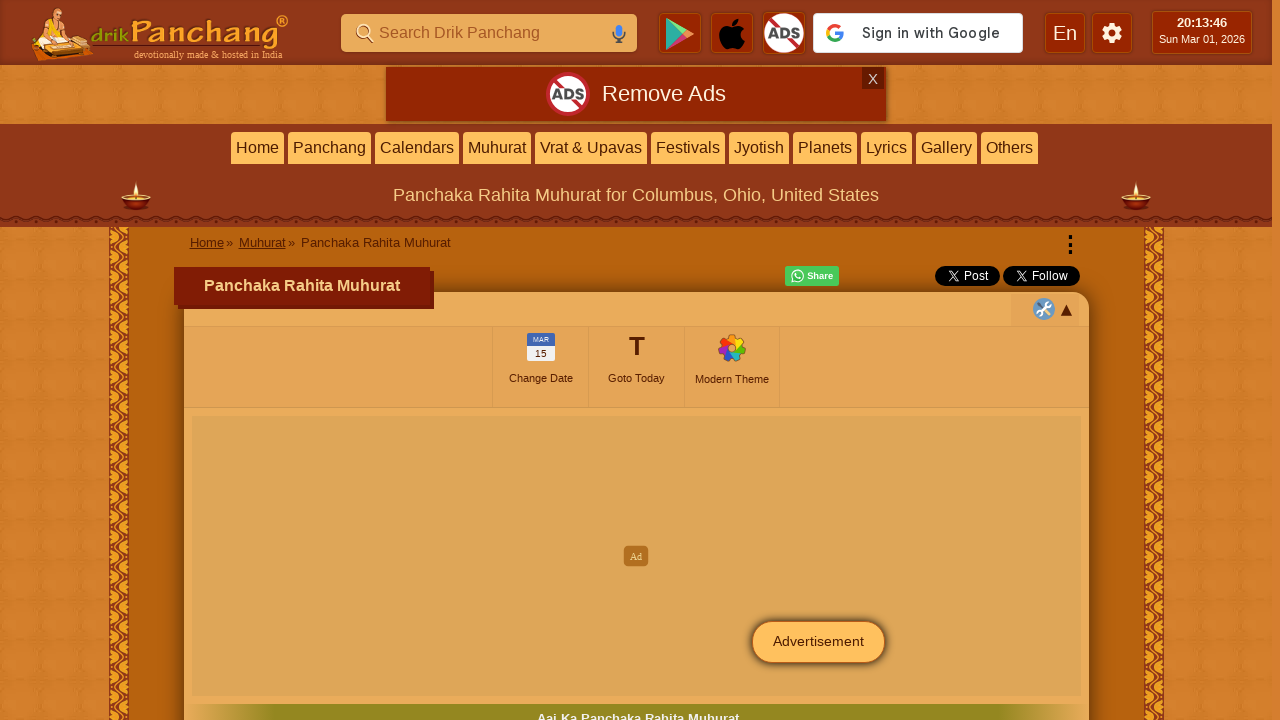

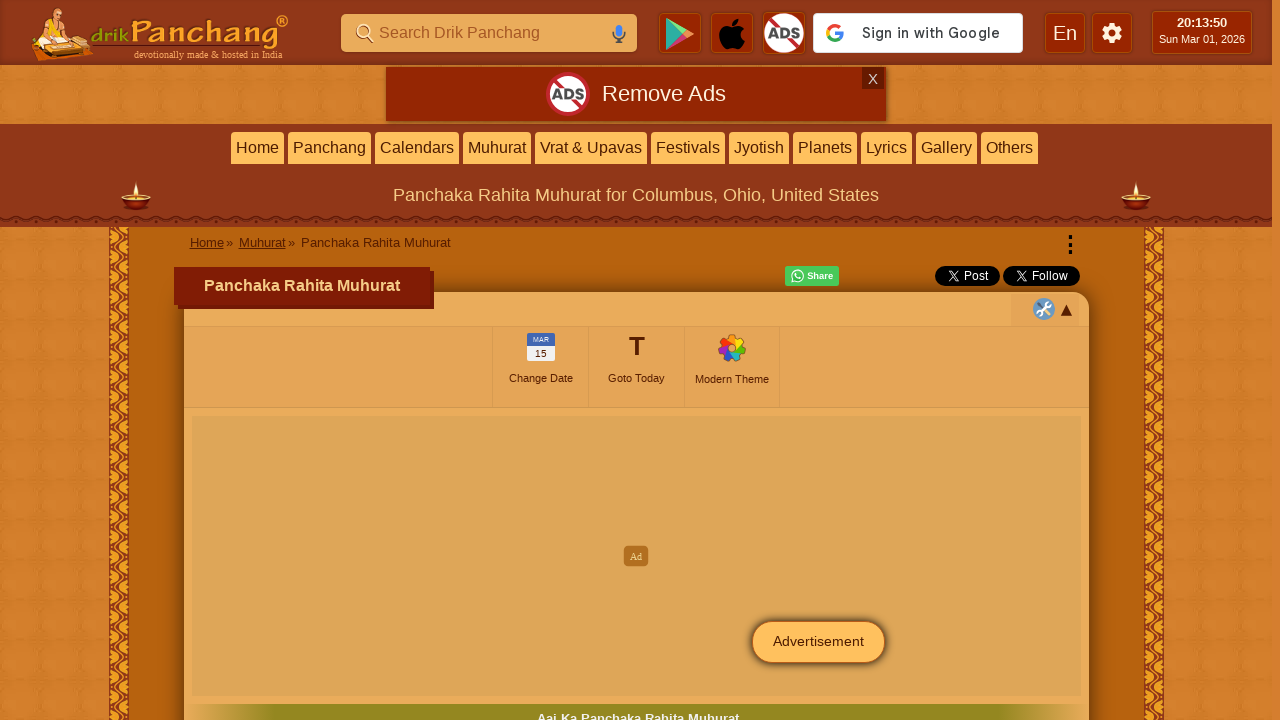